Tests various alert interactions including accepting/dismissing simple alerts, confirmation dialogs, and prompt dialogs with text input

Starting URL: https://demo.automationtesting.in/Alerts.html

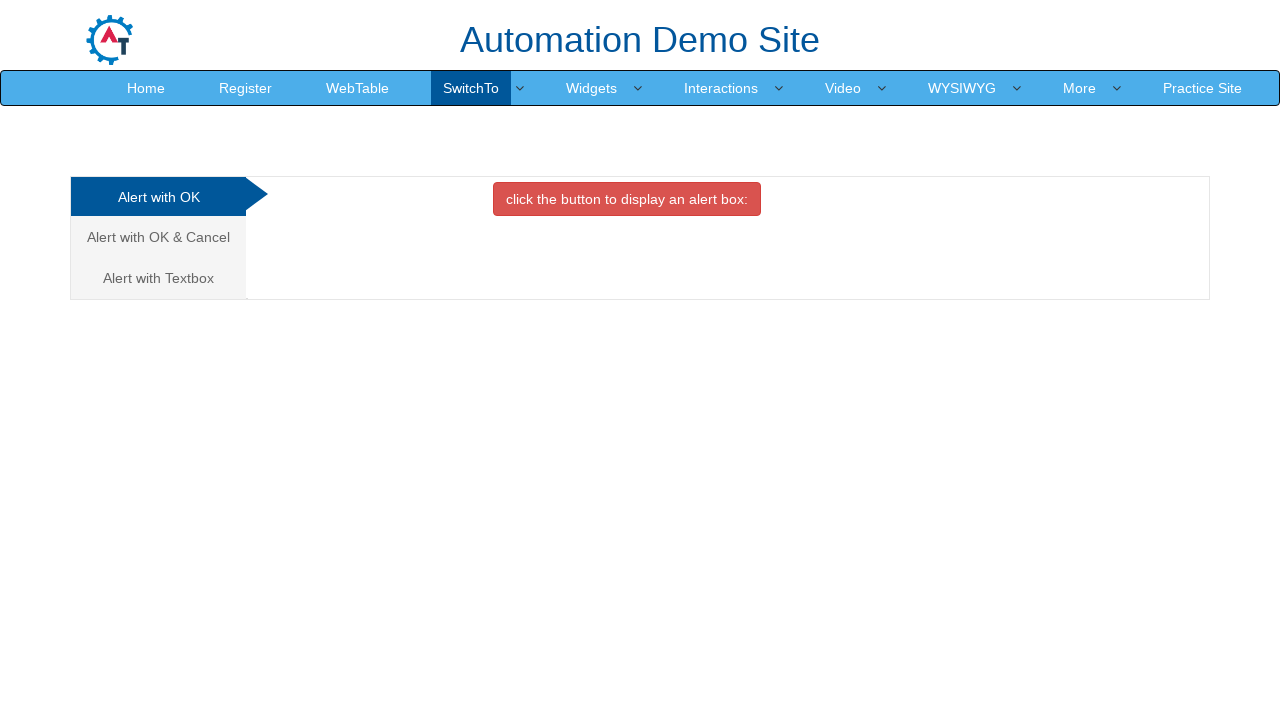

Clicked alert button in OKTab at (627, 199) on //*[@id="OKTab"]/button
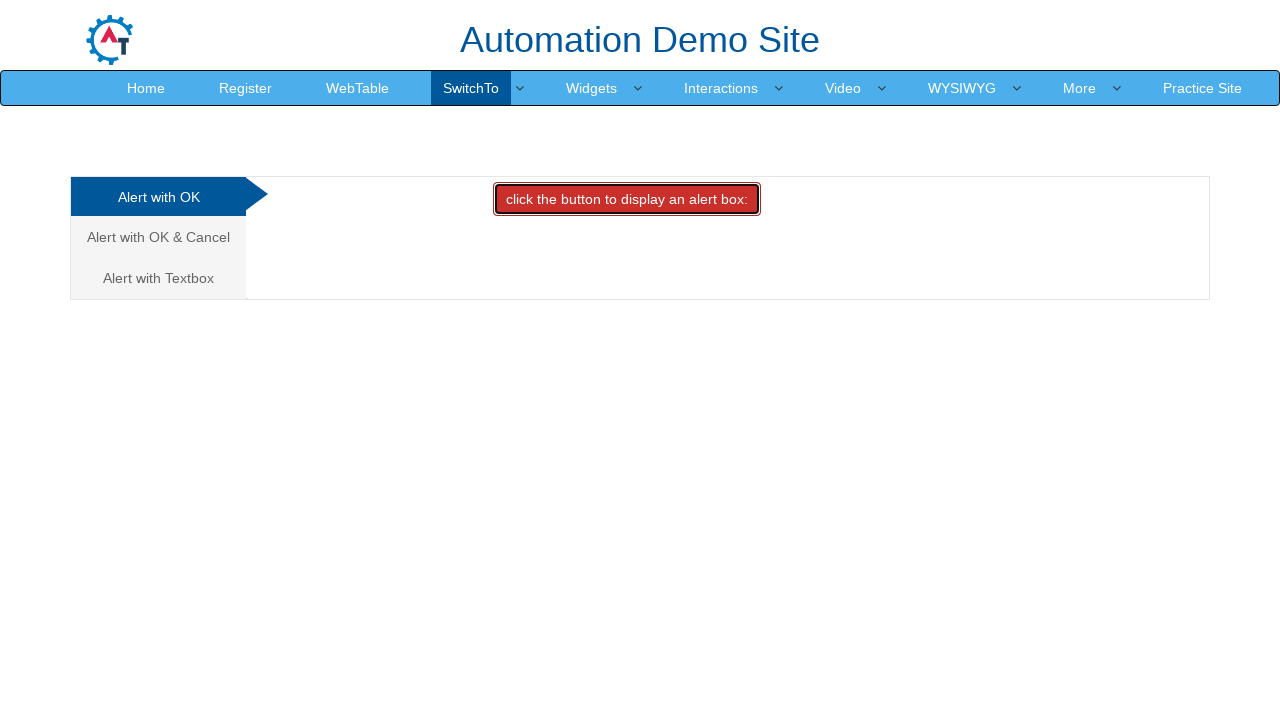

Set up dialog handler to accept alert
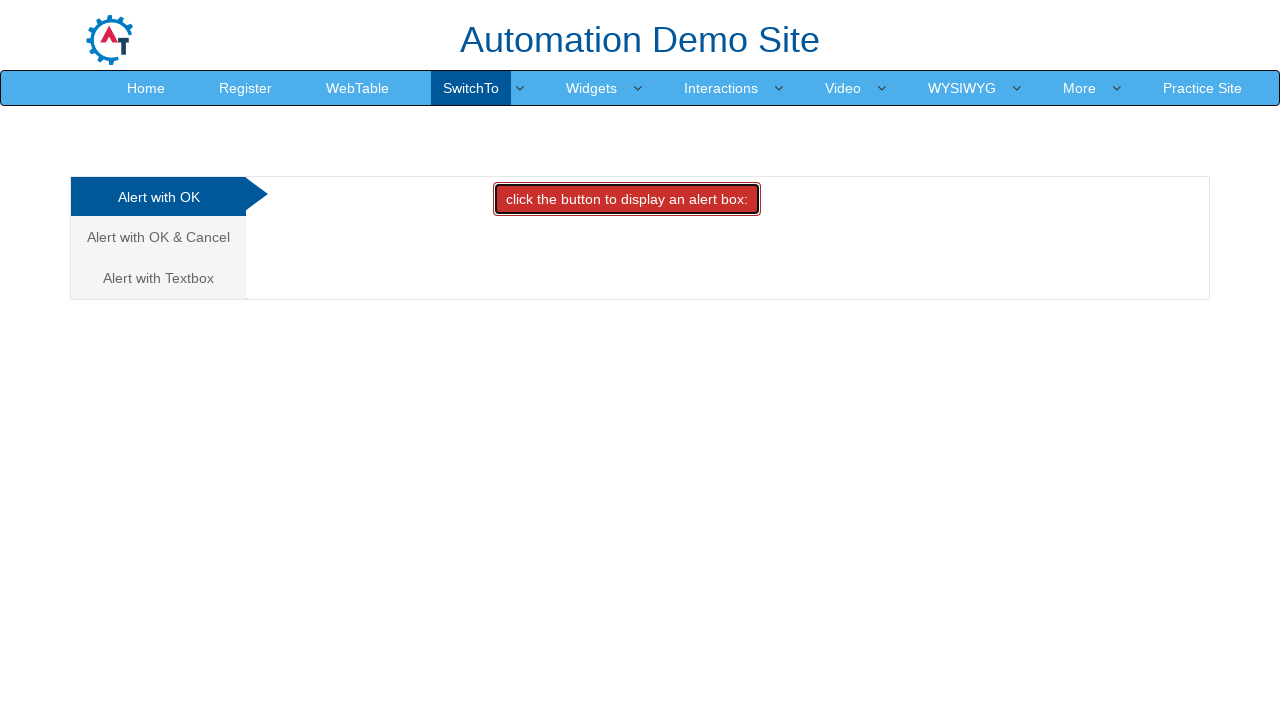

Navigated to OK/Cancel confirmation tab at (158, 237) on xpath=/html/body/div[1]/div/div/div/div[1]/ul/li[2]/a
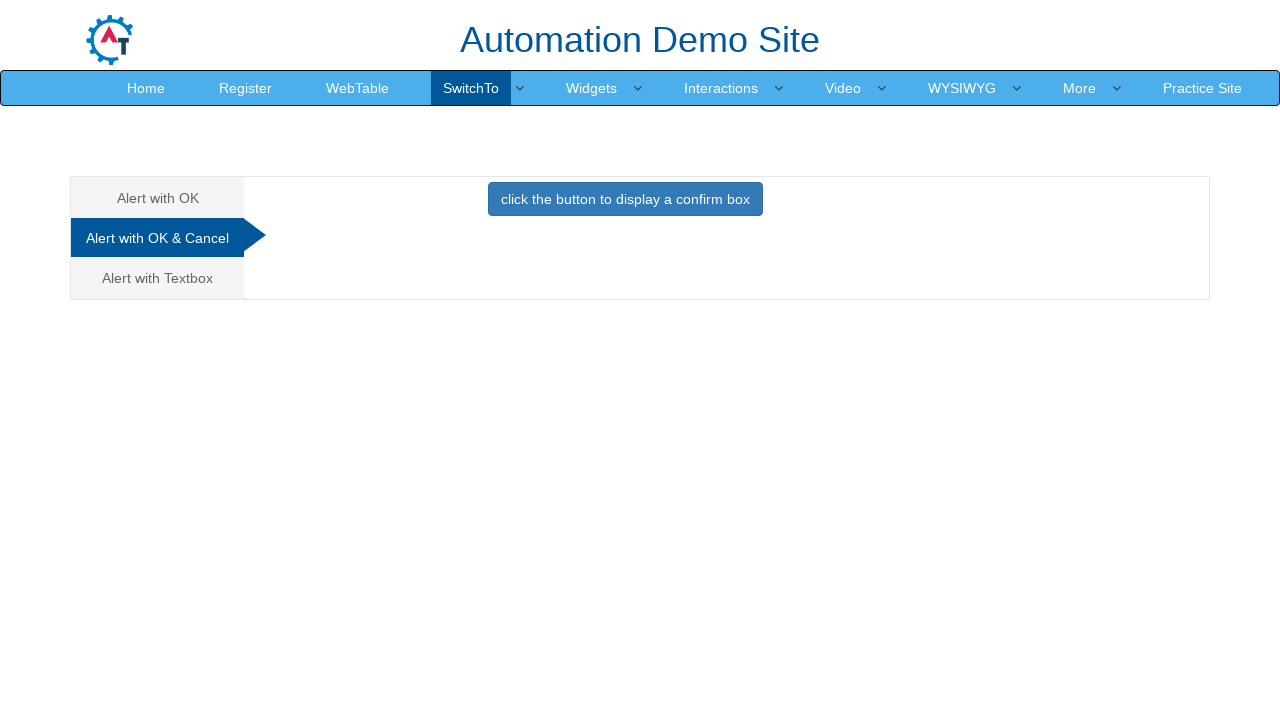

Clicked confirmation button in CancelTab at (625, 199) on //*[@id="CancelTab"]/button
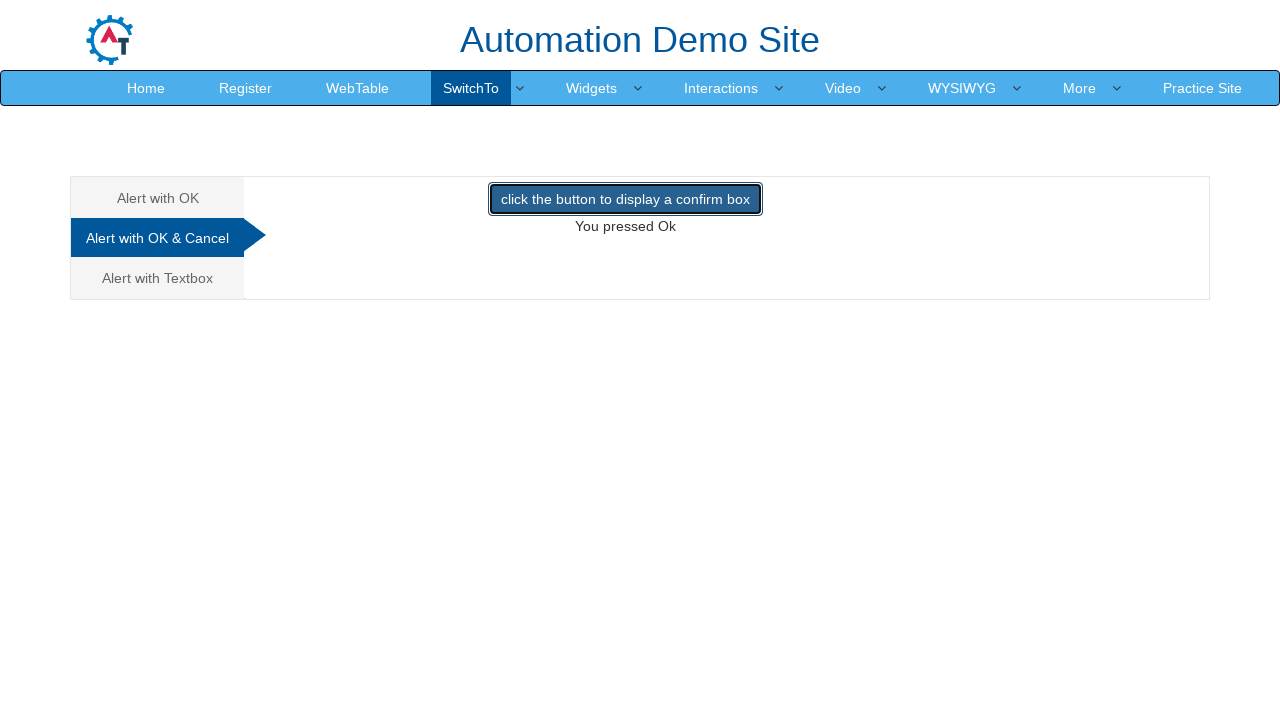

Accepted confirmation dialog
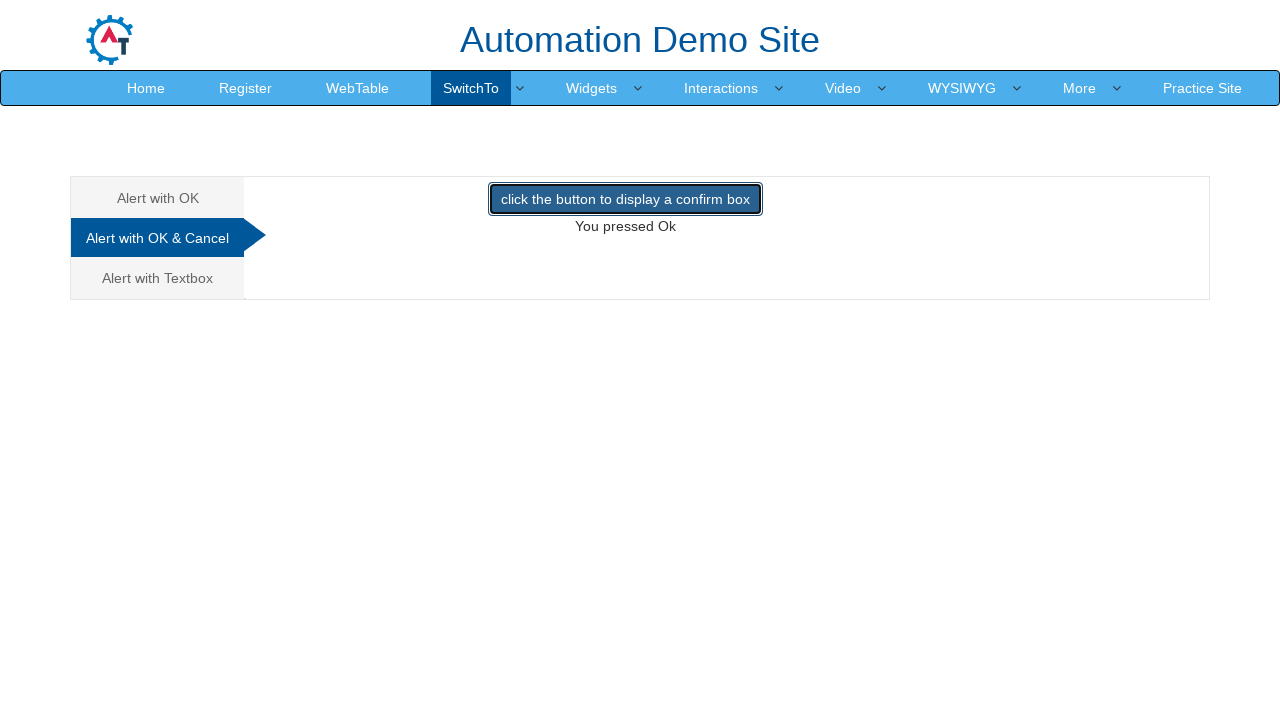

Clicked confirmation button again in CancelTab at (625, 199) on //*[@id="CancelTab"]/button
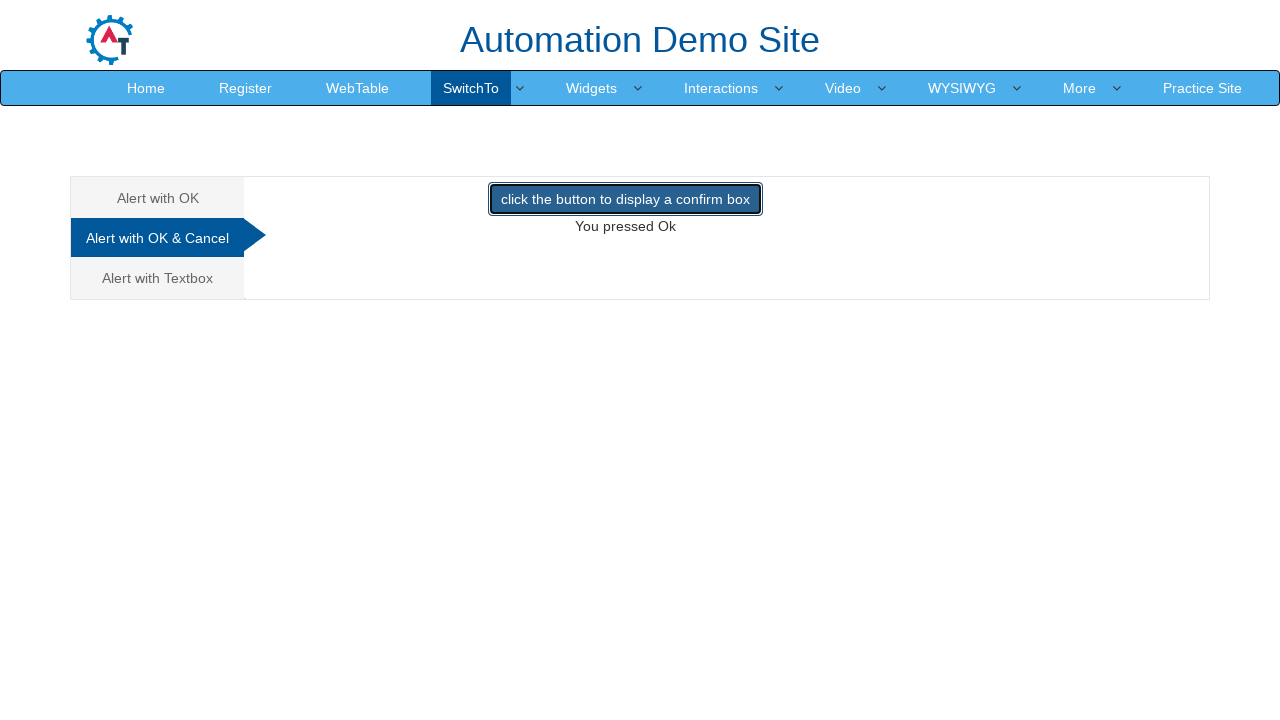

Dismissed confirmation dialog
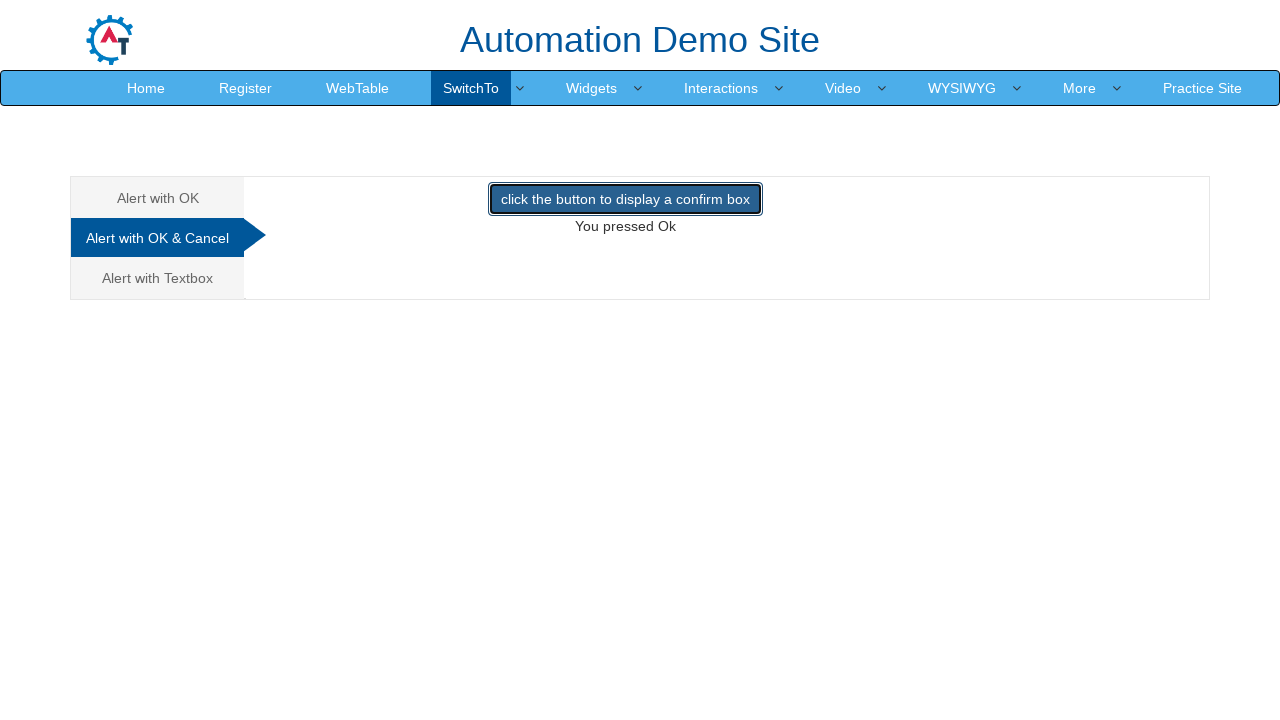

Navigated to prompt dialog tab at (158, 278) on xpath=/html/body/div[1]/div/div/div/div[1]/ul/li[3]/a
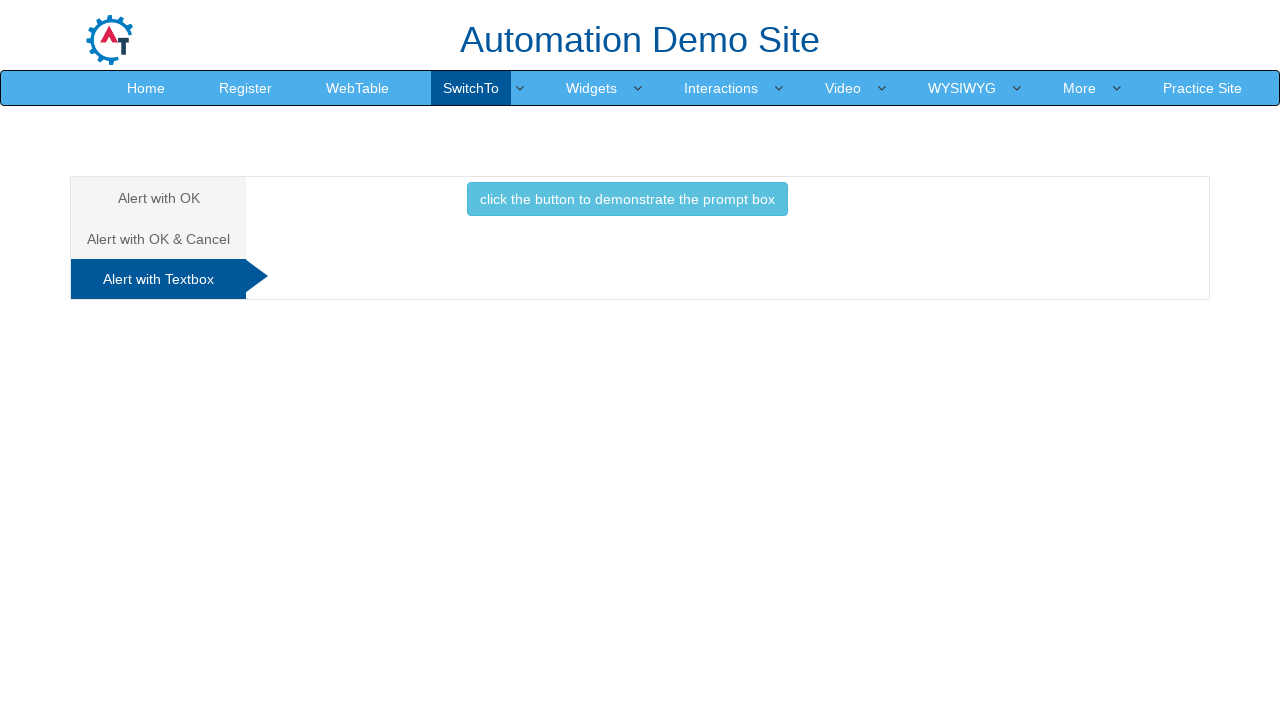

Clicked prompt button in Textbox at (627, 199) on //*[@id="Textbox"]/button
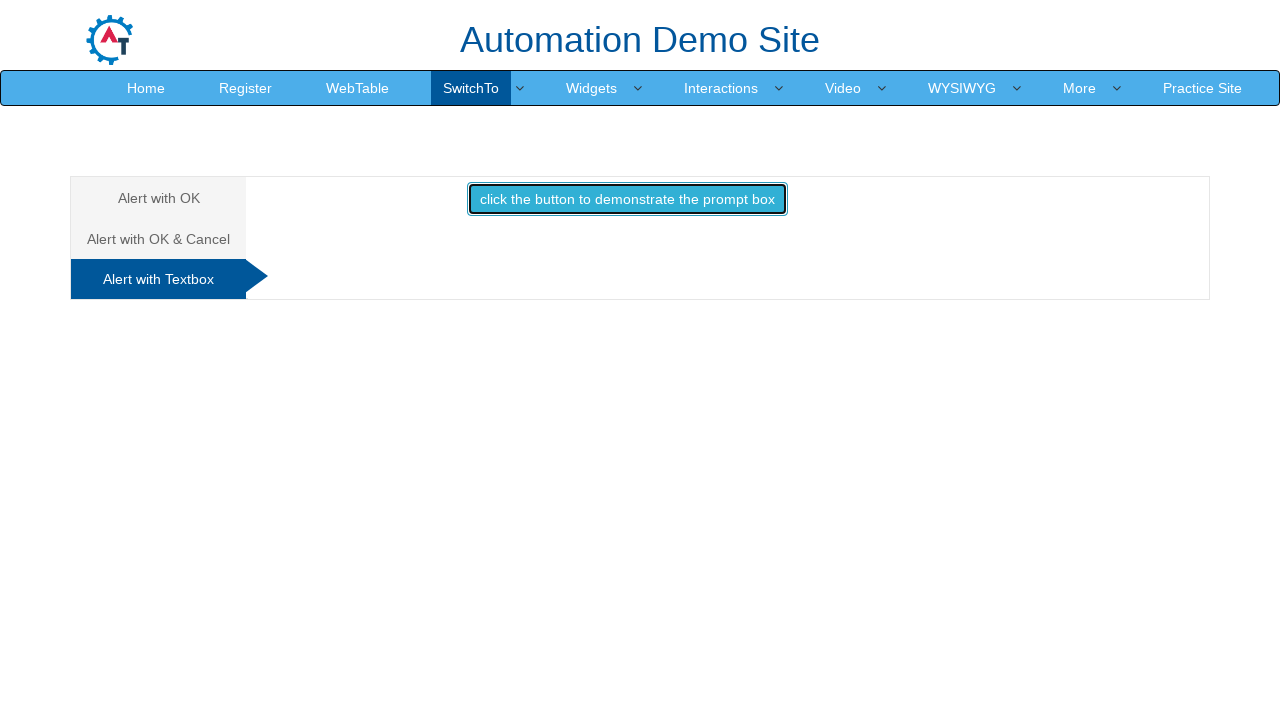

Entered 'Vignesh' in prompt dialog and accepted
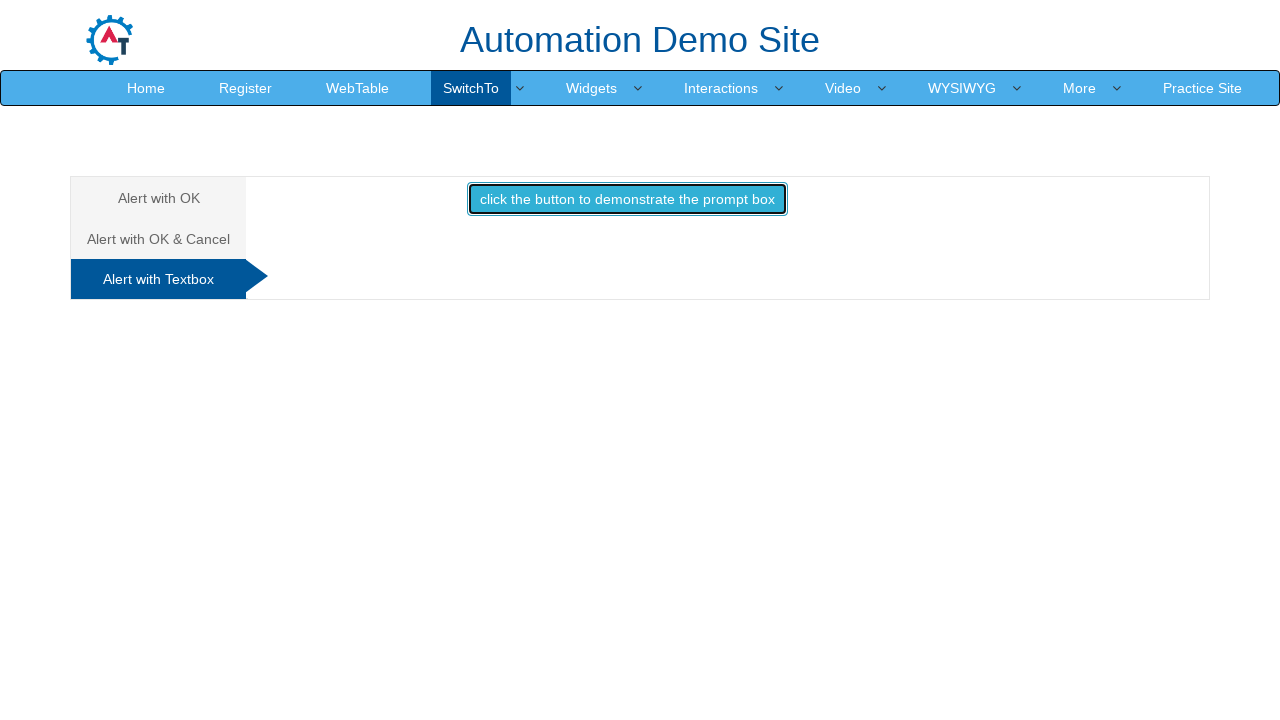

Clicked prompt button again in Textbox at (627, 199) on //*[@id="Textbox"]/button
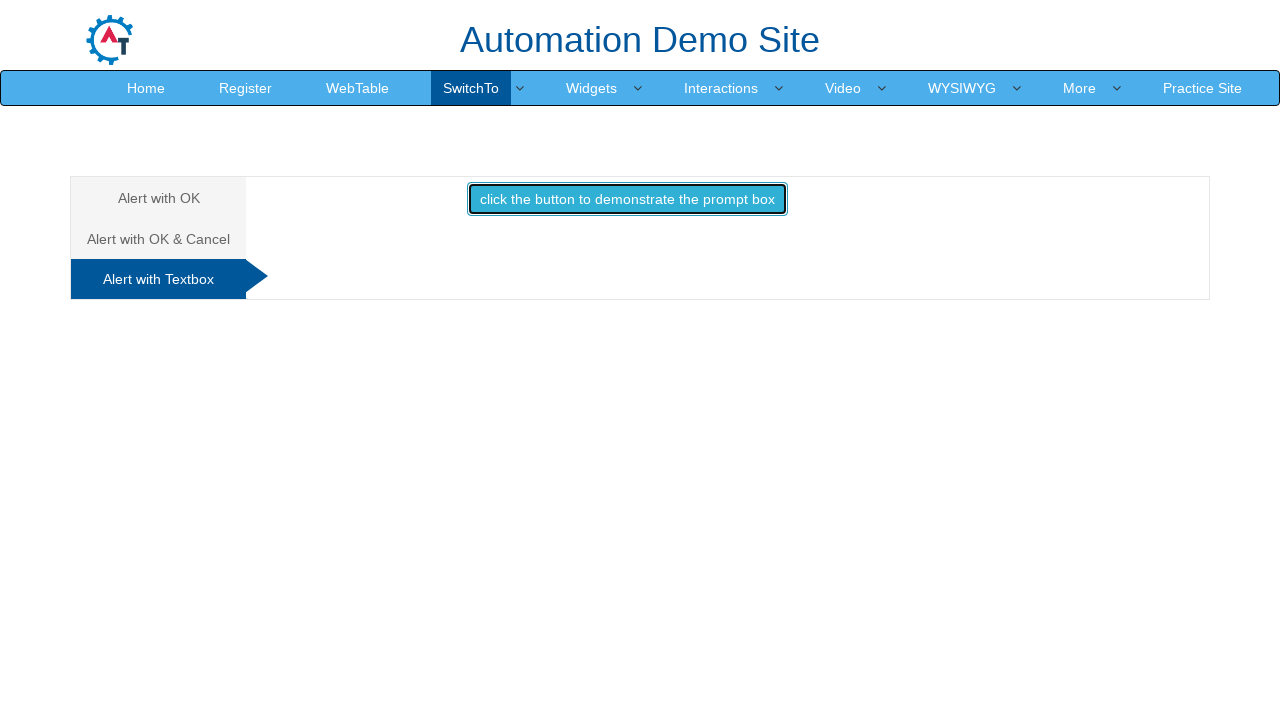

Dismissed prompt dialog without entering text
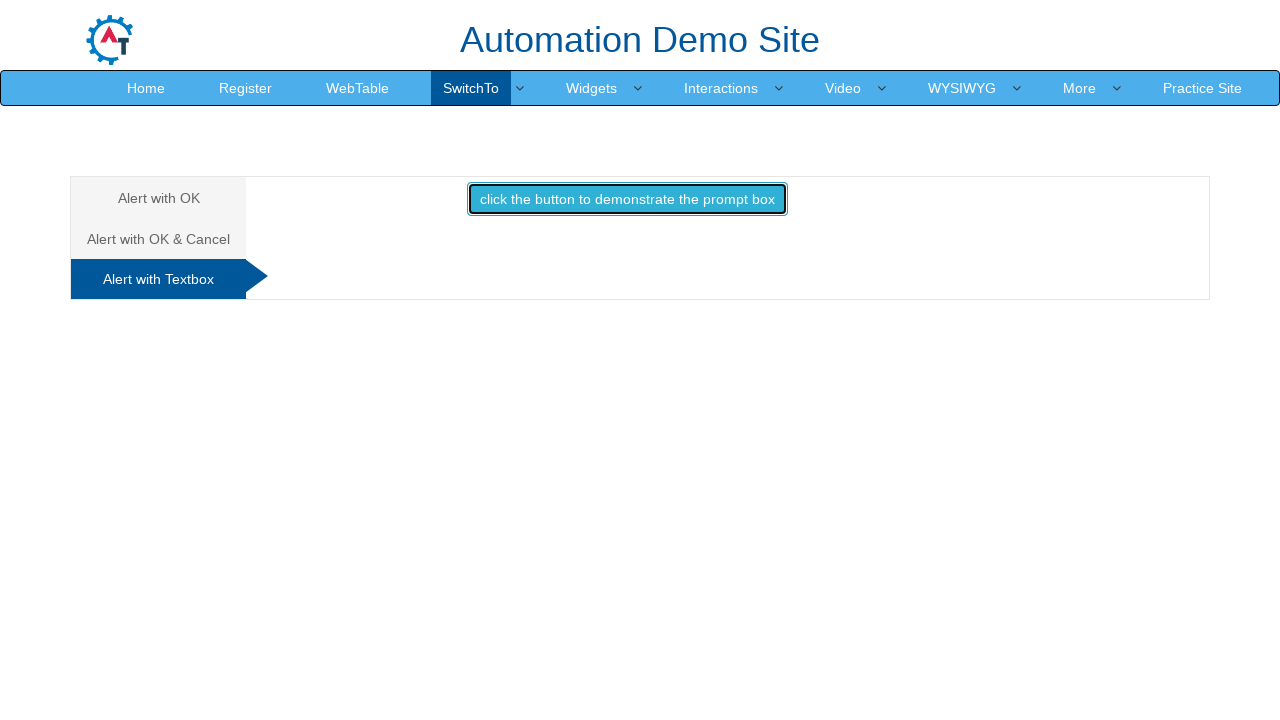

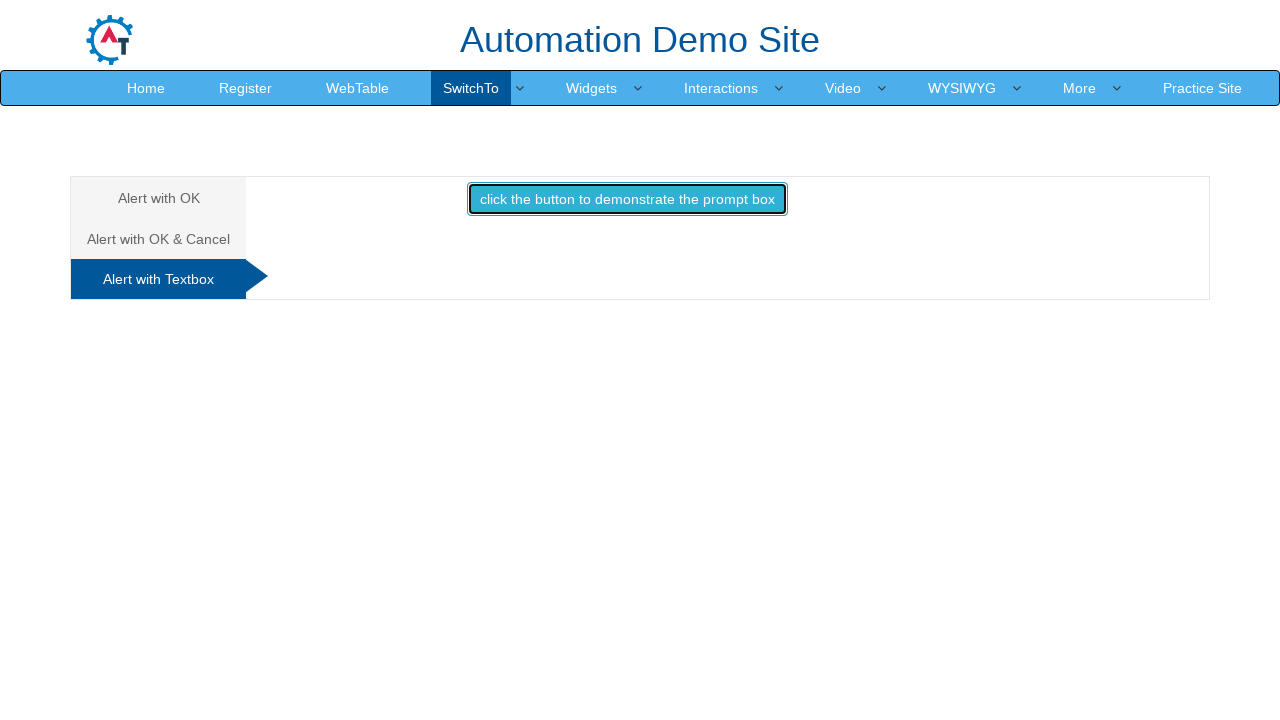